Tests filling out a practice registration form including personal details, date of birth selection, subject input, hobbies selection, address and state/city dropdowns on demoqa.com

Starting URL: https://demoqa.com/automation-practice-form

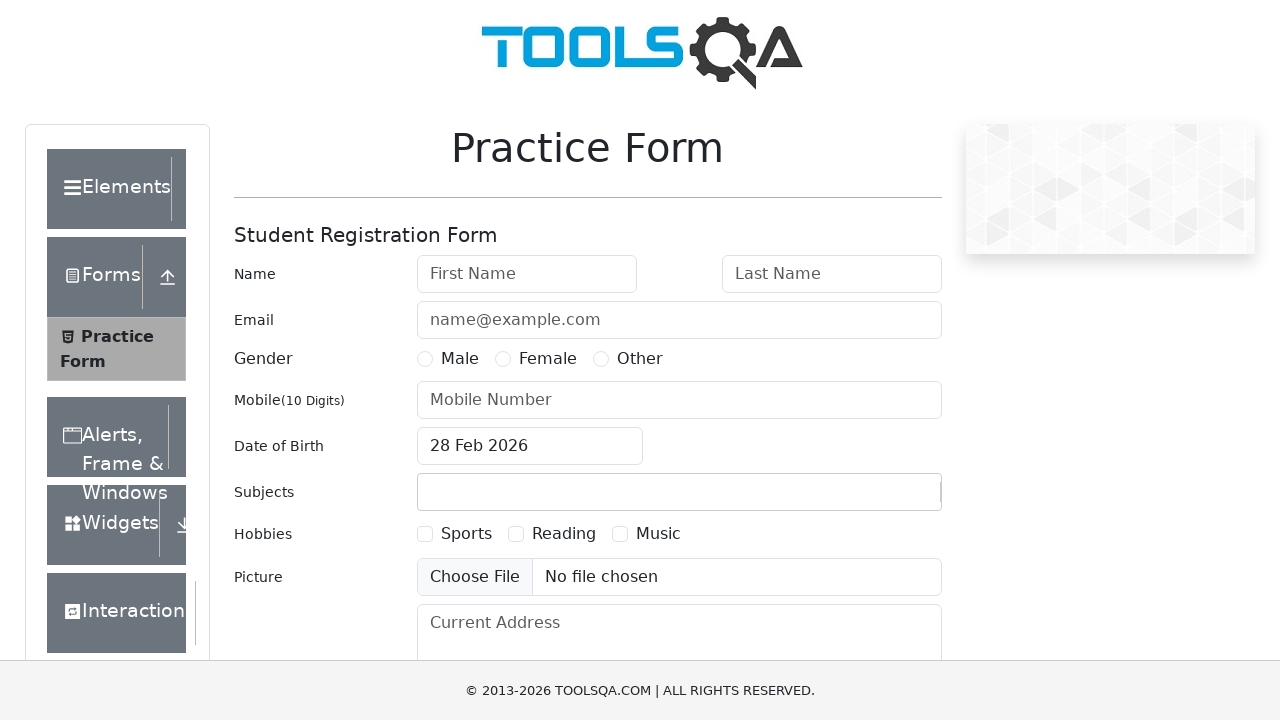

Waited for registration form to be visible
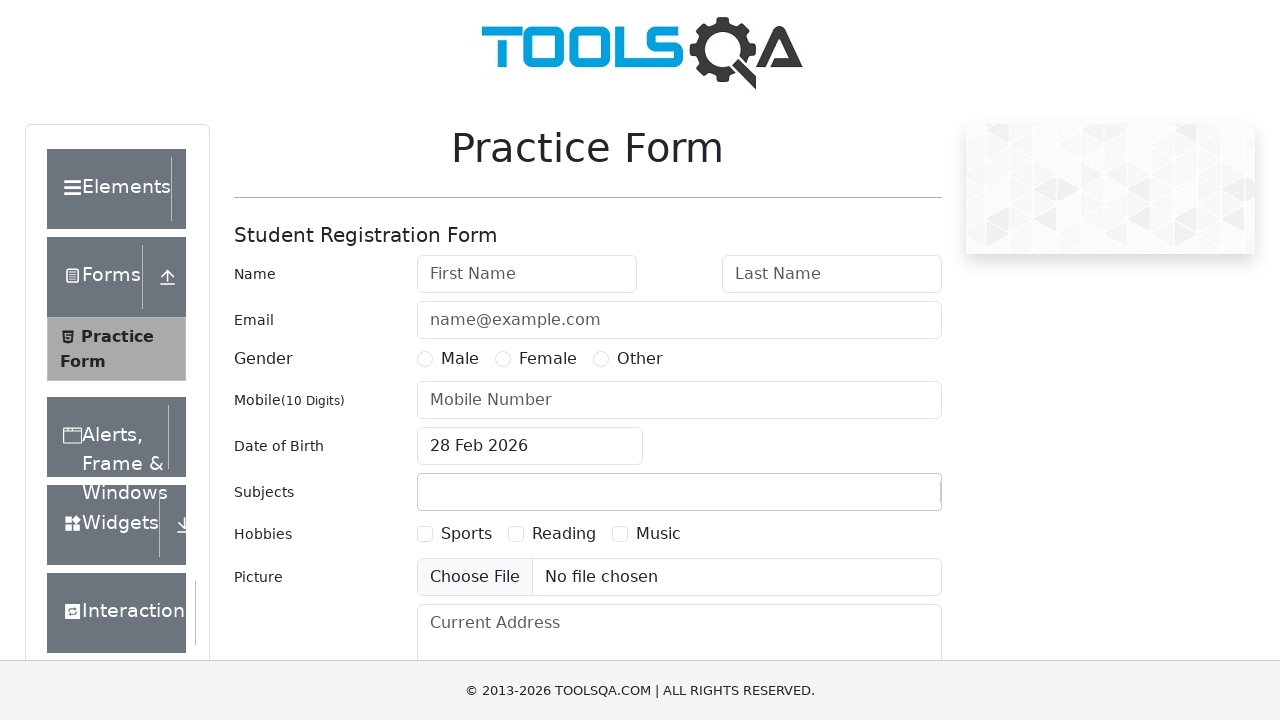

Filled first name field with 'Borys' on #firstName
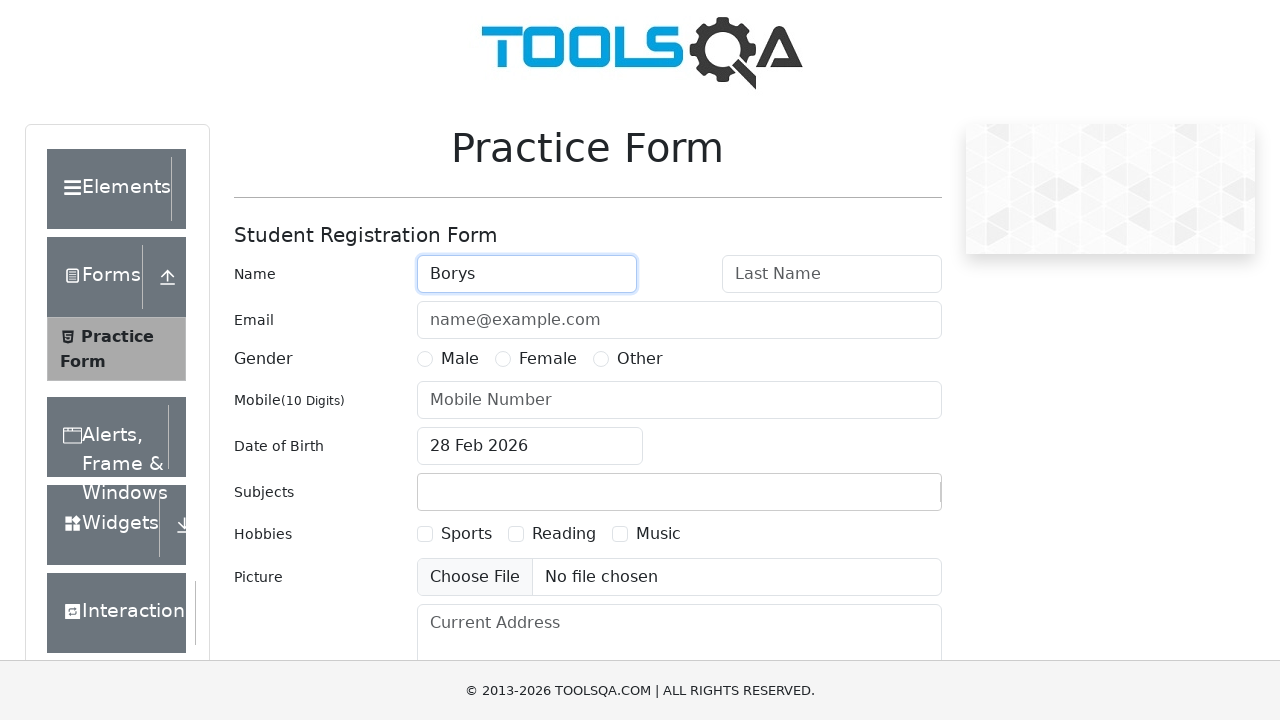

Filled last name field with 'Voronov' on #lastName
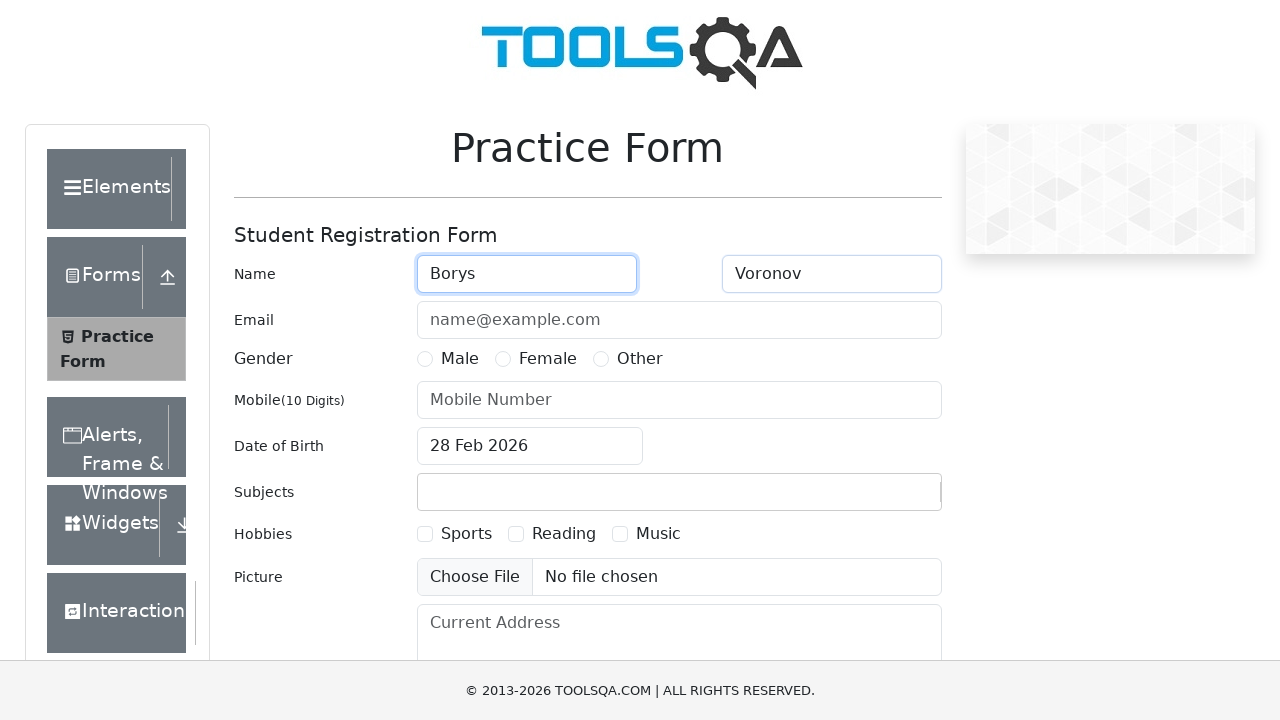

Filled email field with 'soft27@mail.com' on #userEmail
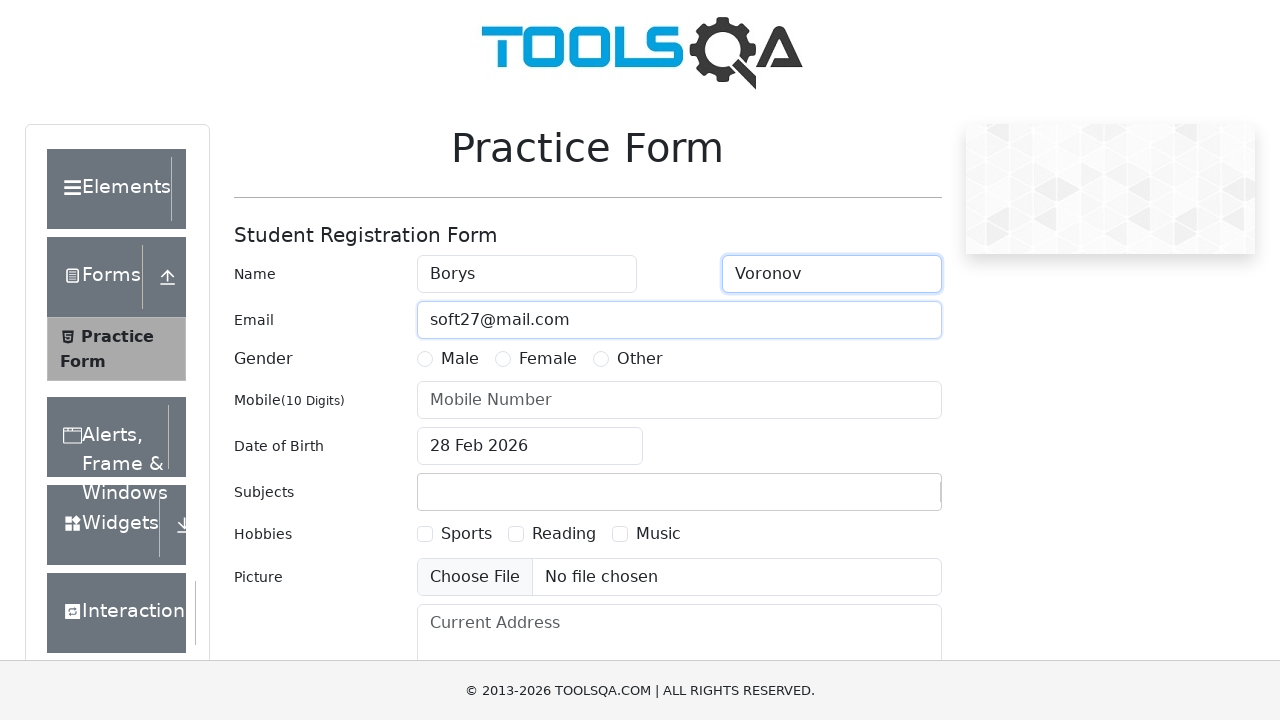

Selected Male gender option at (460, 359) on label[for='gender-radio-1']
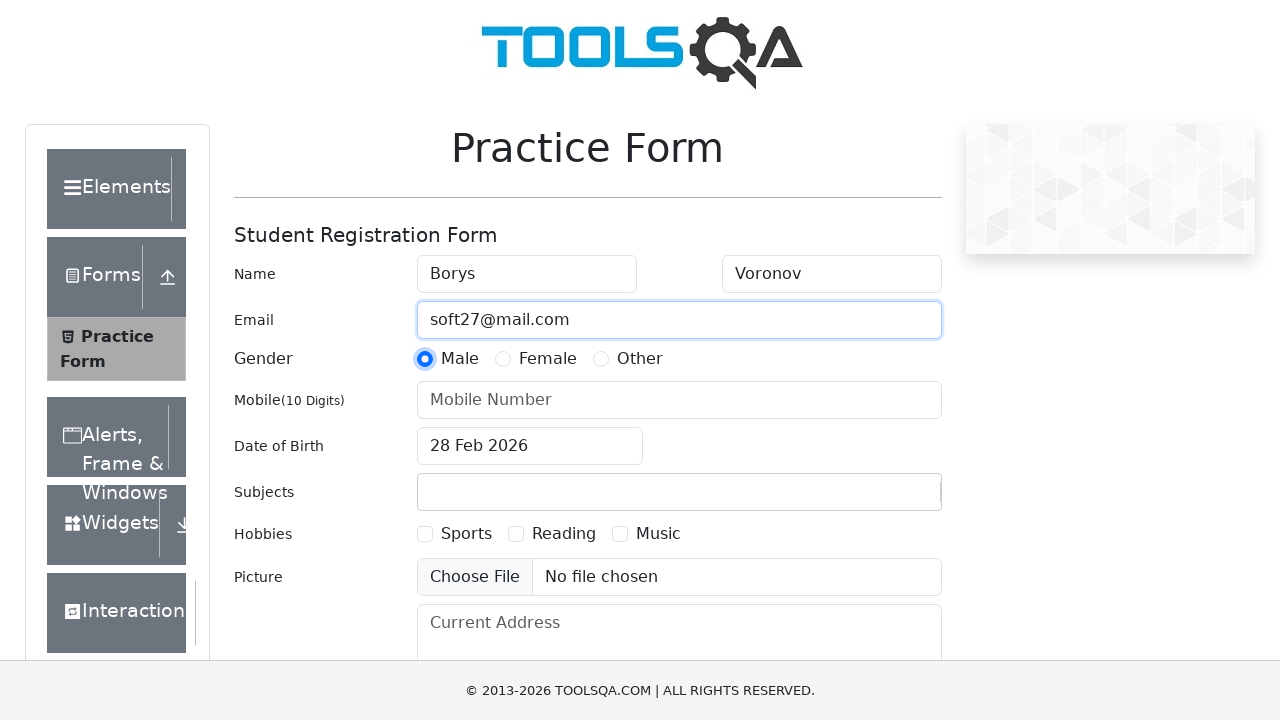

Filled mobile number field with '89845672310' on #userNumber
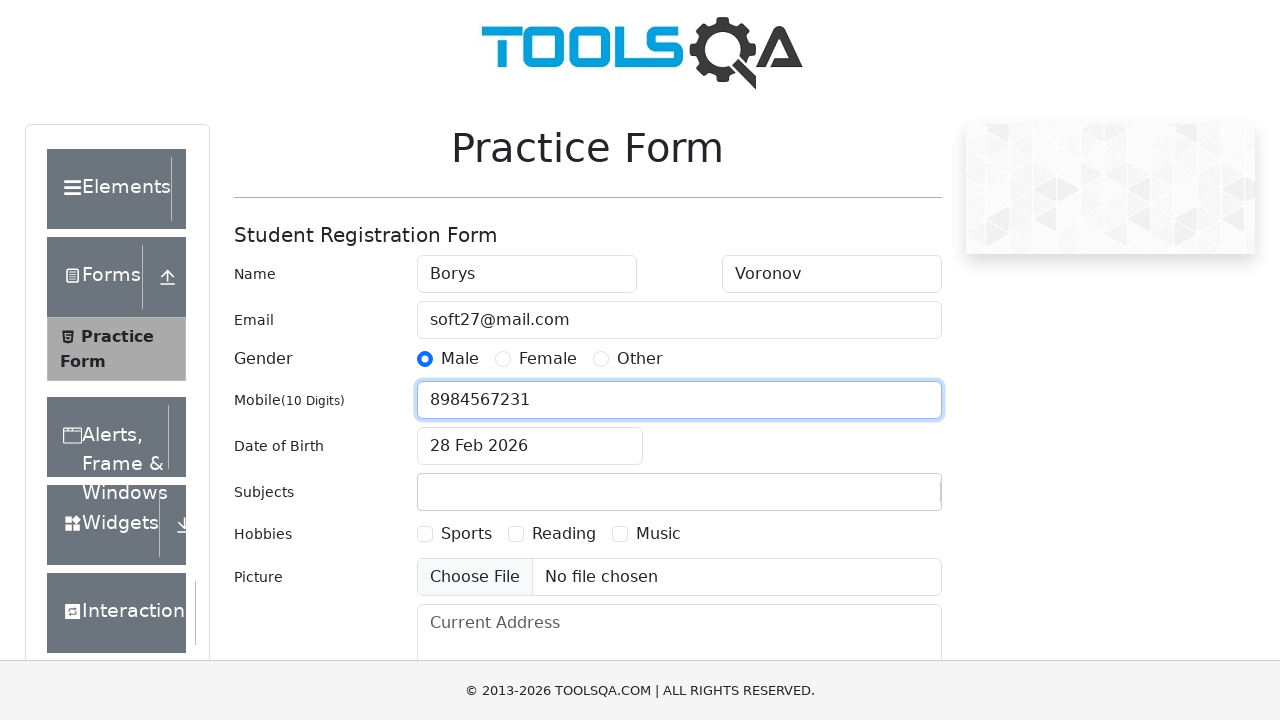

Clicked date of birth input to open date picker at (530, 446) on #dateOfBirthInput
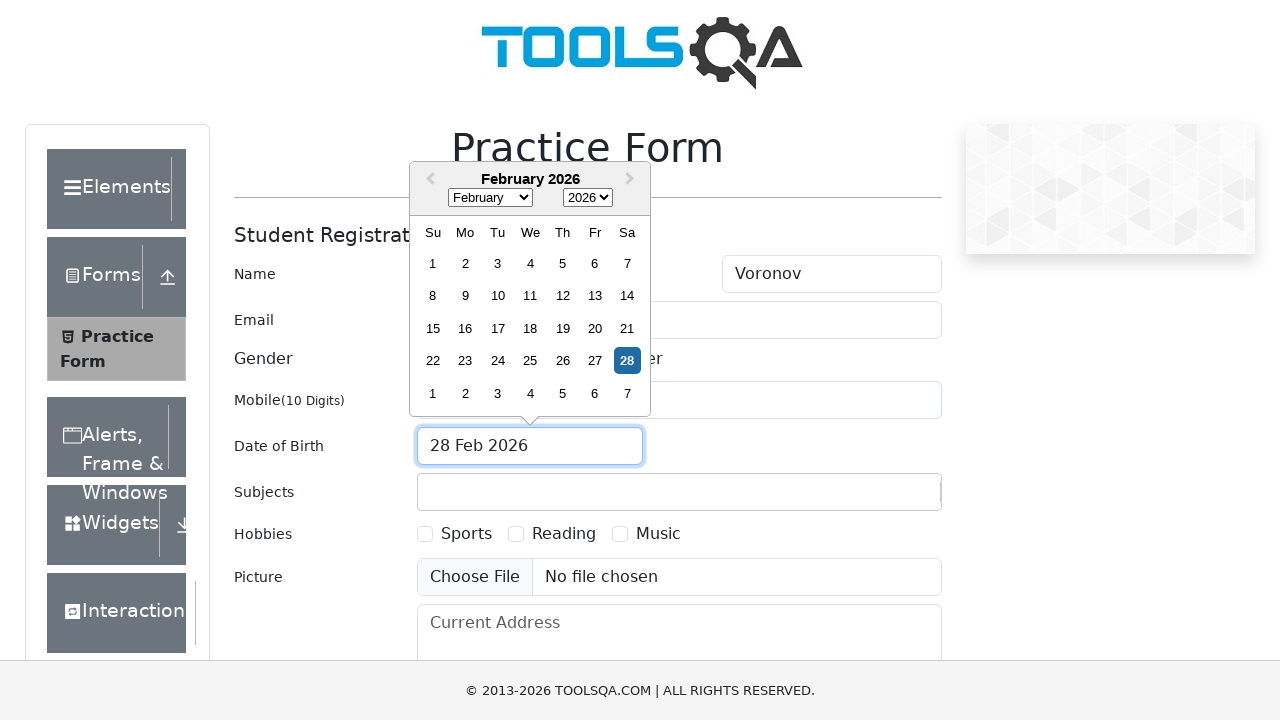

Selected year 1978 from date picker on .react-datepicker__year-select
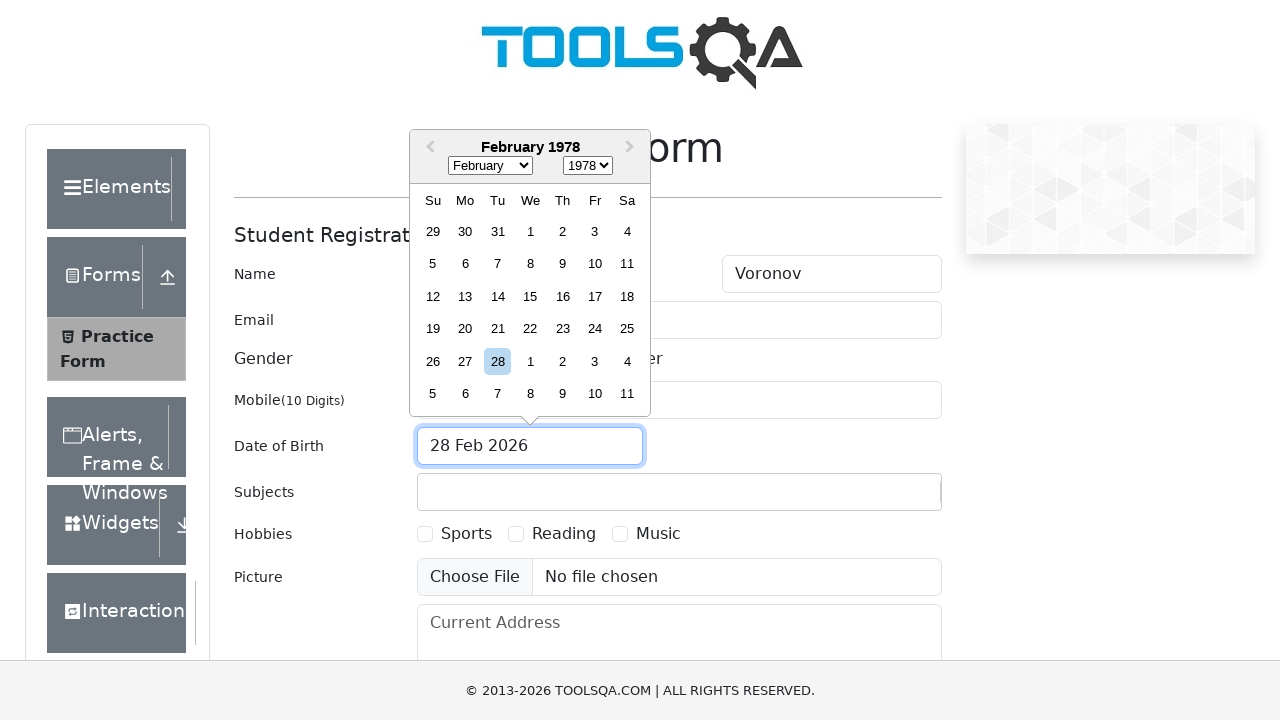

Selected October from date picker month dropdown on .react-datepicker__month-select
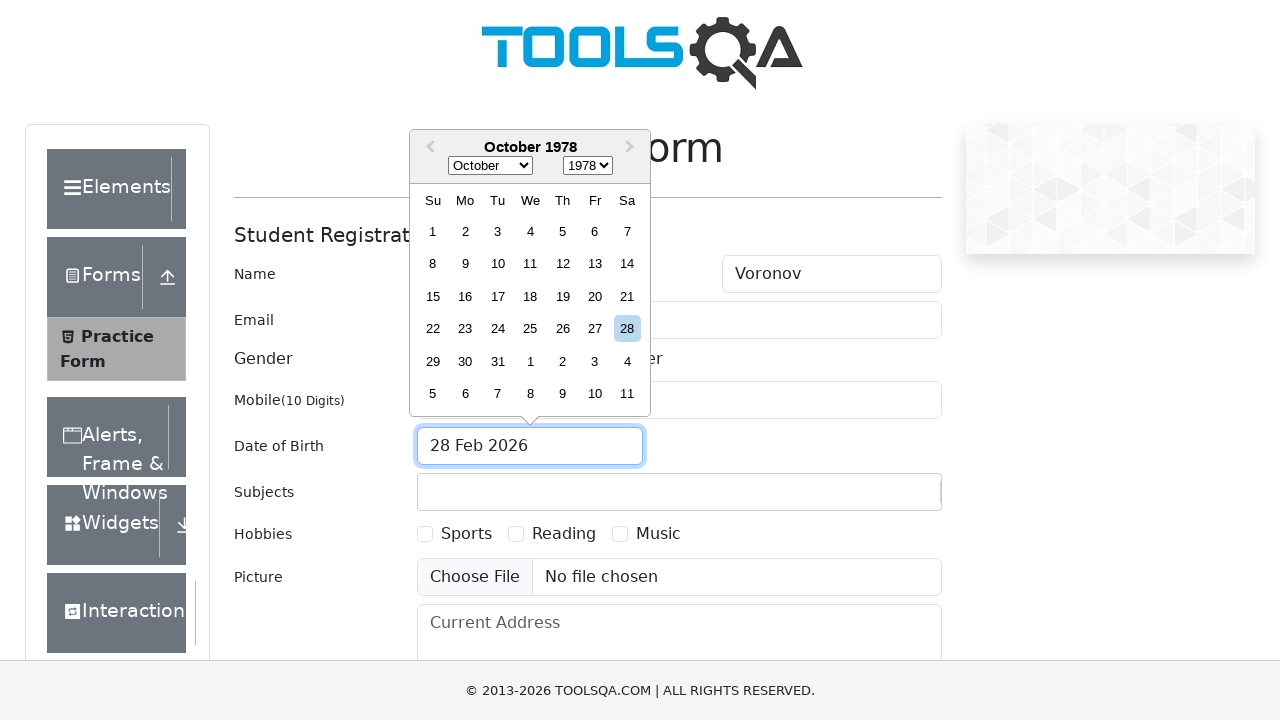

Selected day 15 from date picker at (433, 296) on .react-datepicker__day--015
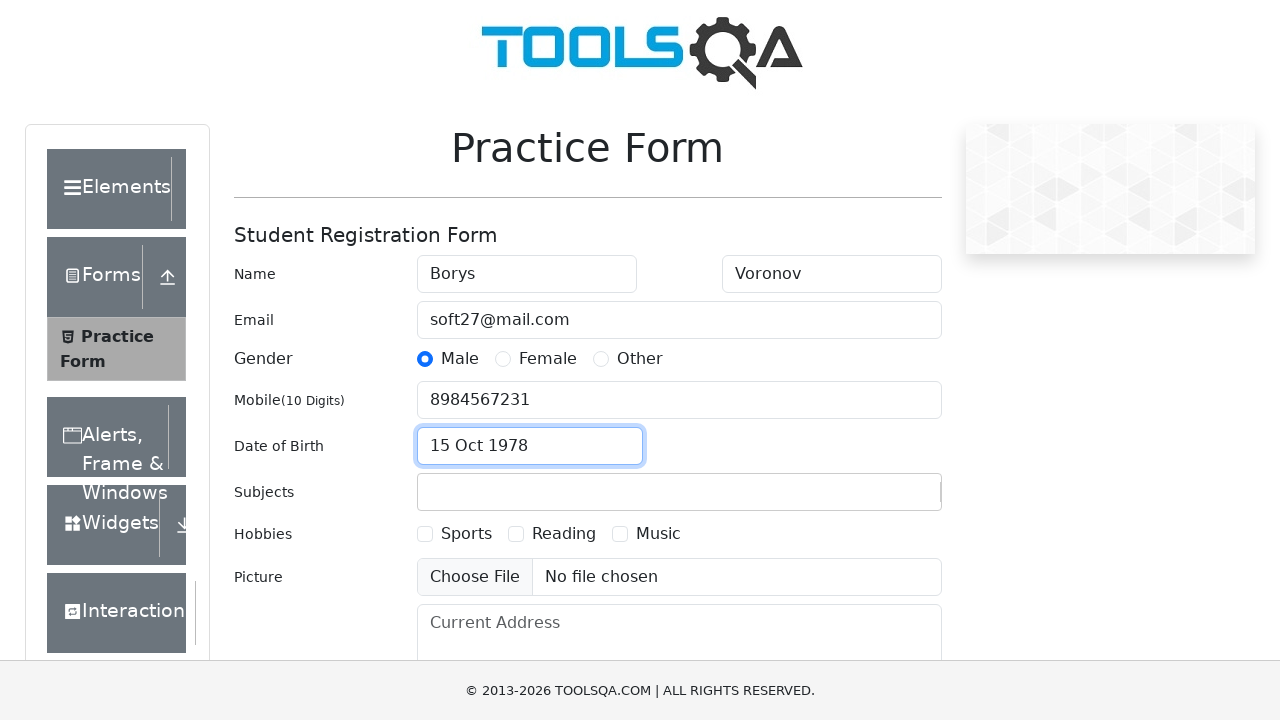

Filled subject field with 'Maths' on #subjectsInput
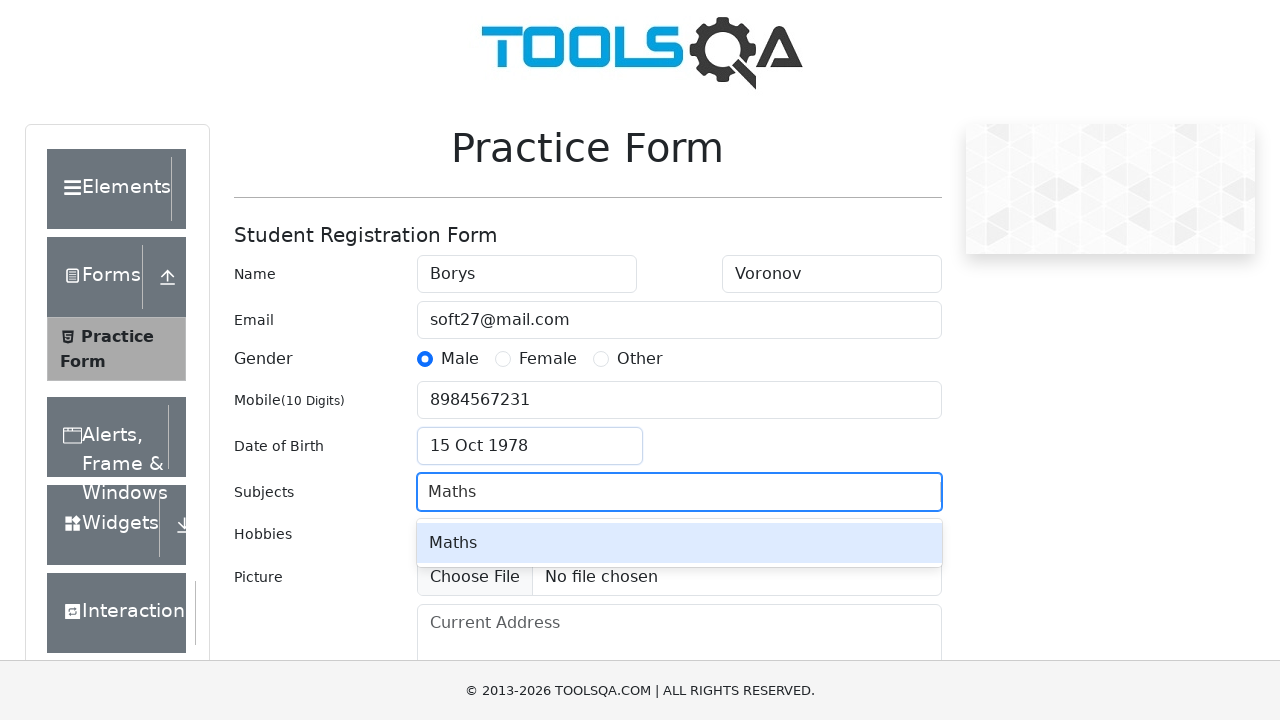

Pressed Enter to confirm subject selection on #subjectsInput
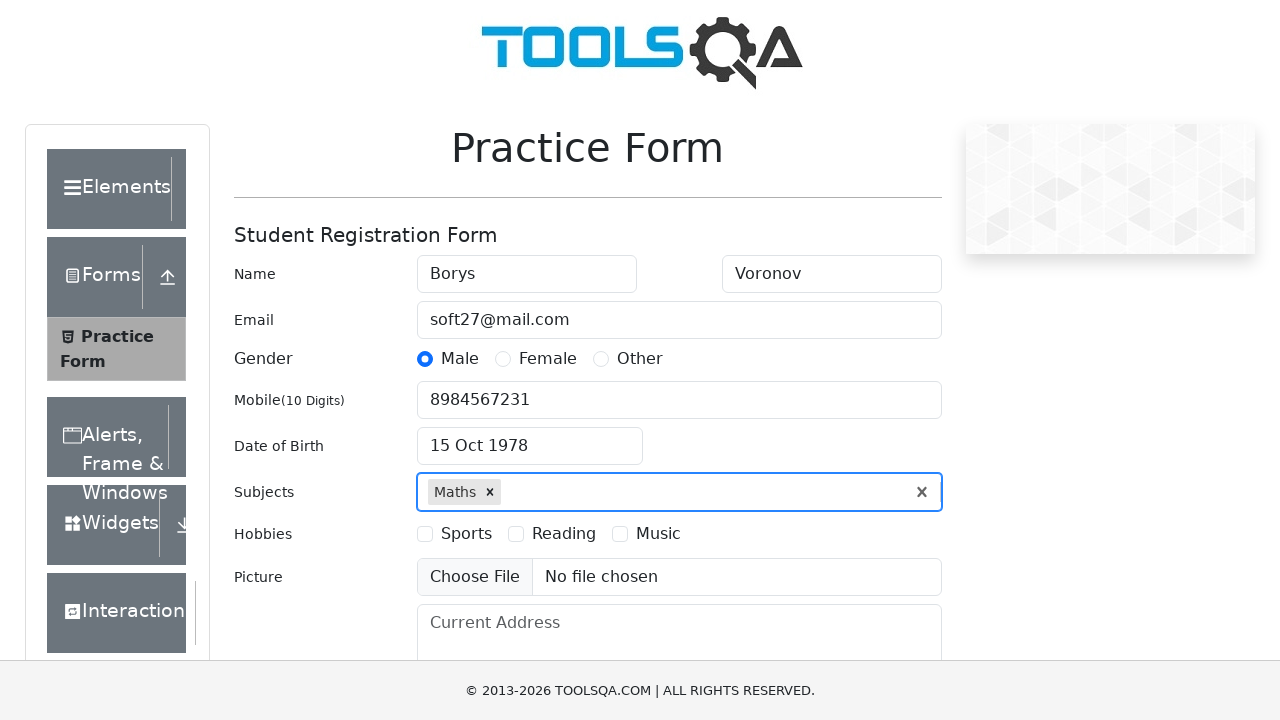

Selected Sports hobby checkbox at (466, 534) on label[for='hobbies-checkbox-1']
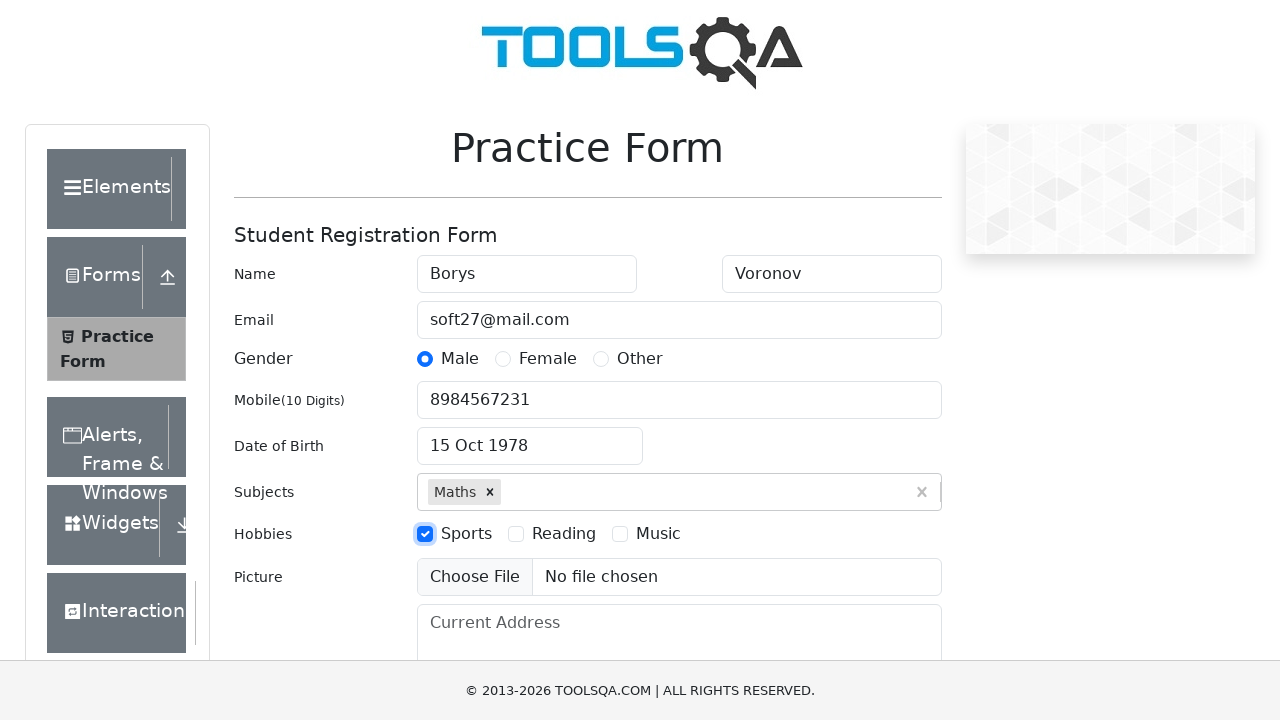

Filled current address field with 'Kazan' on #currentAddress
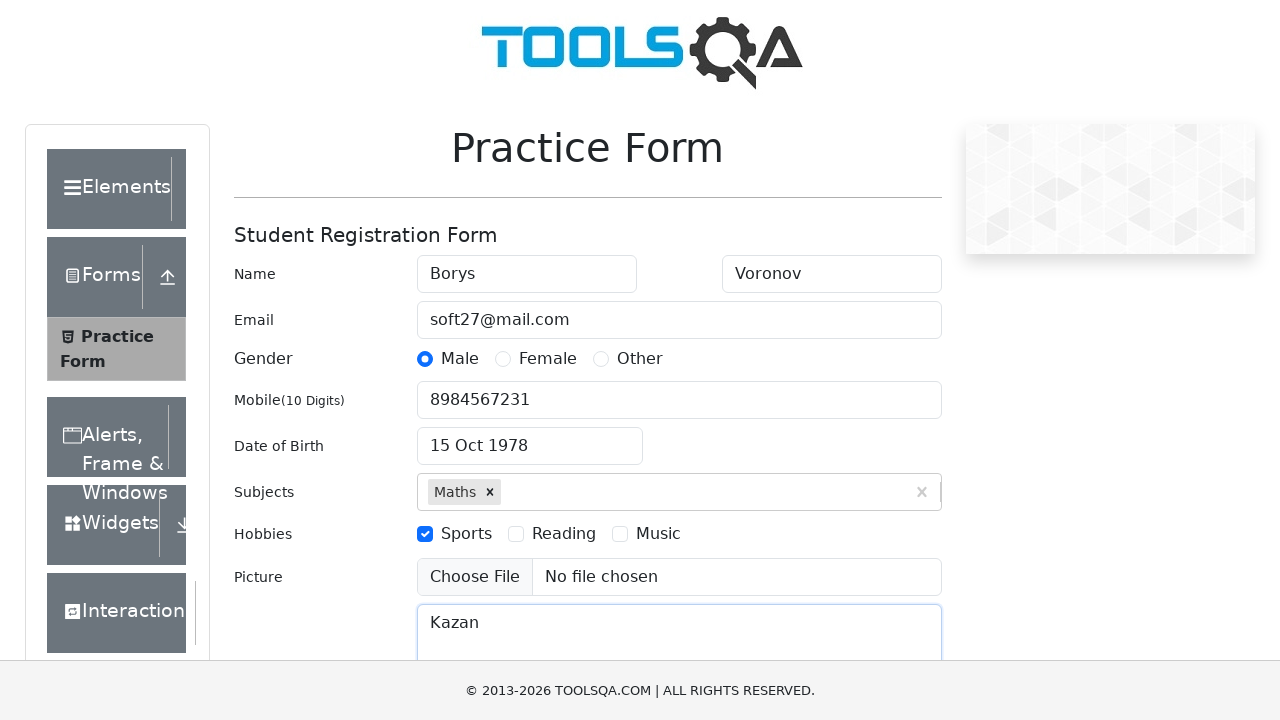

Filled state dropdown input with 'NCR' on #react-select-3-input
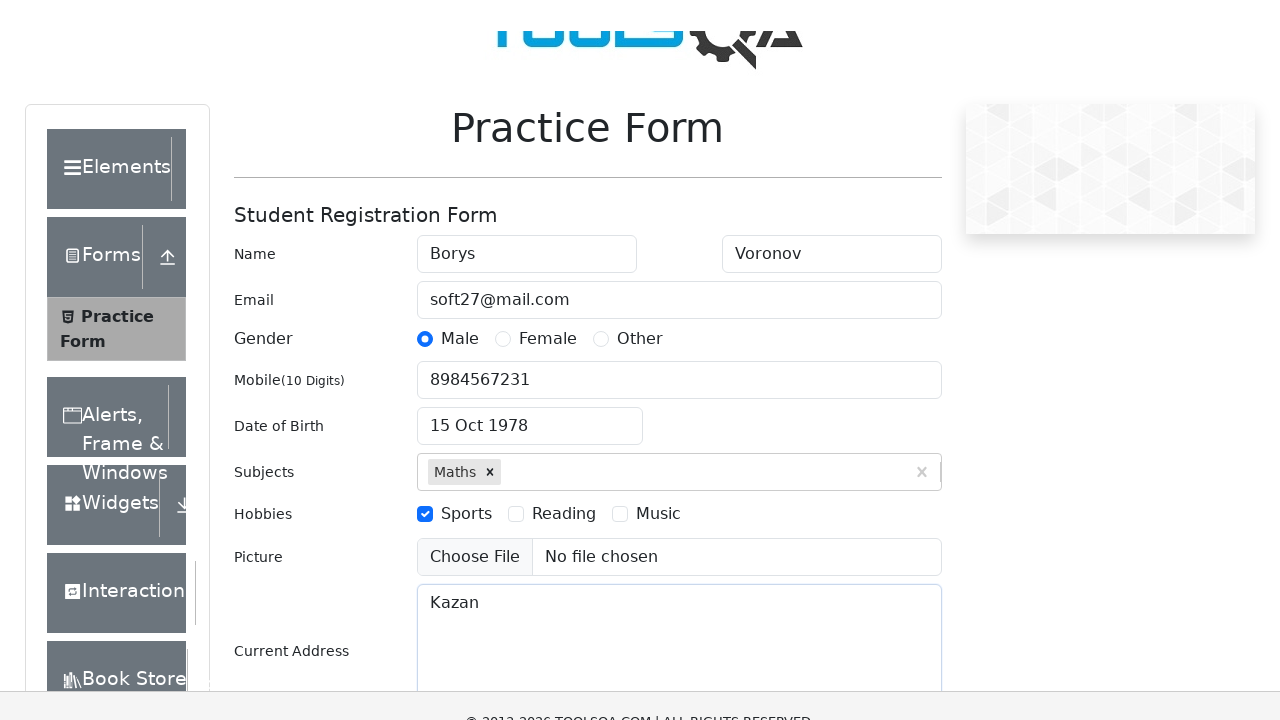

Pressed Enter to select NCR state on #react-select-3-input
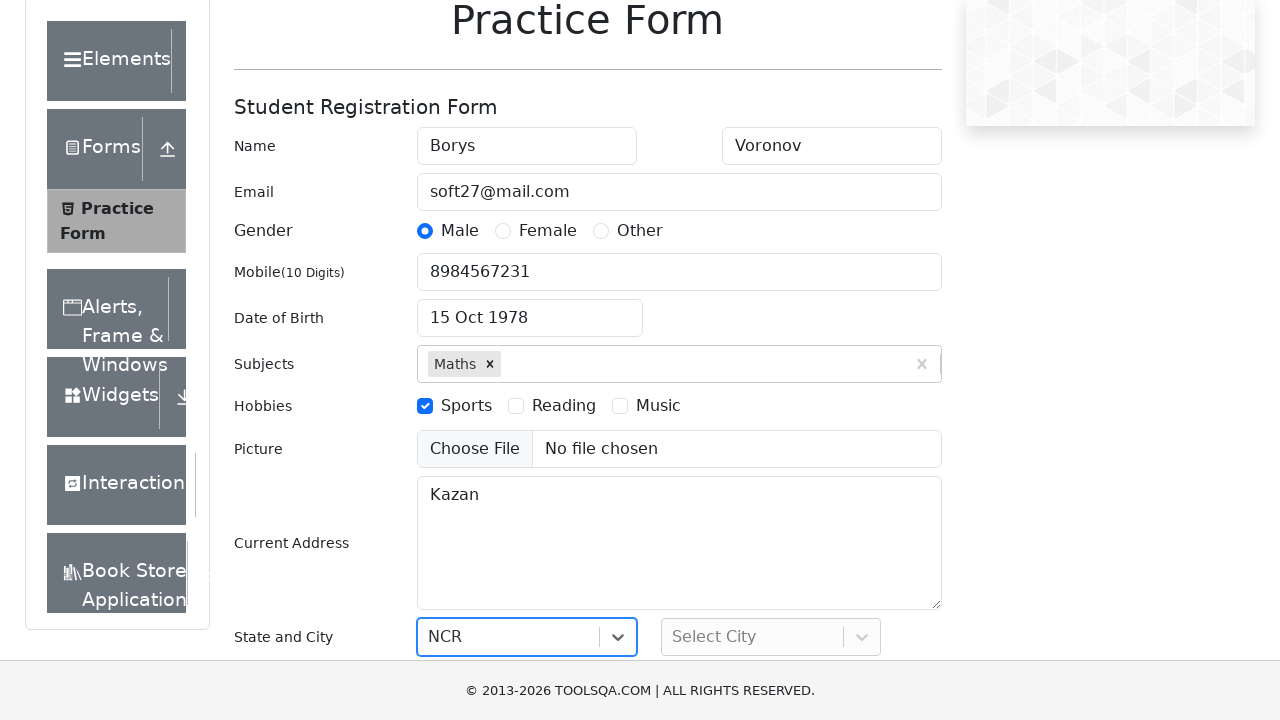

Filled city dropdown input with 'Noida' on #react-select-4-input
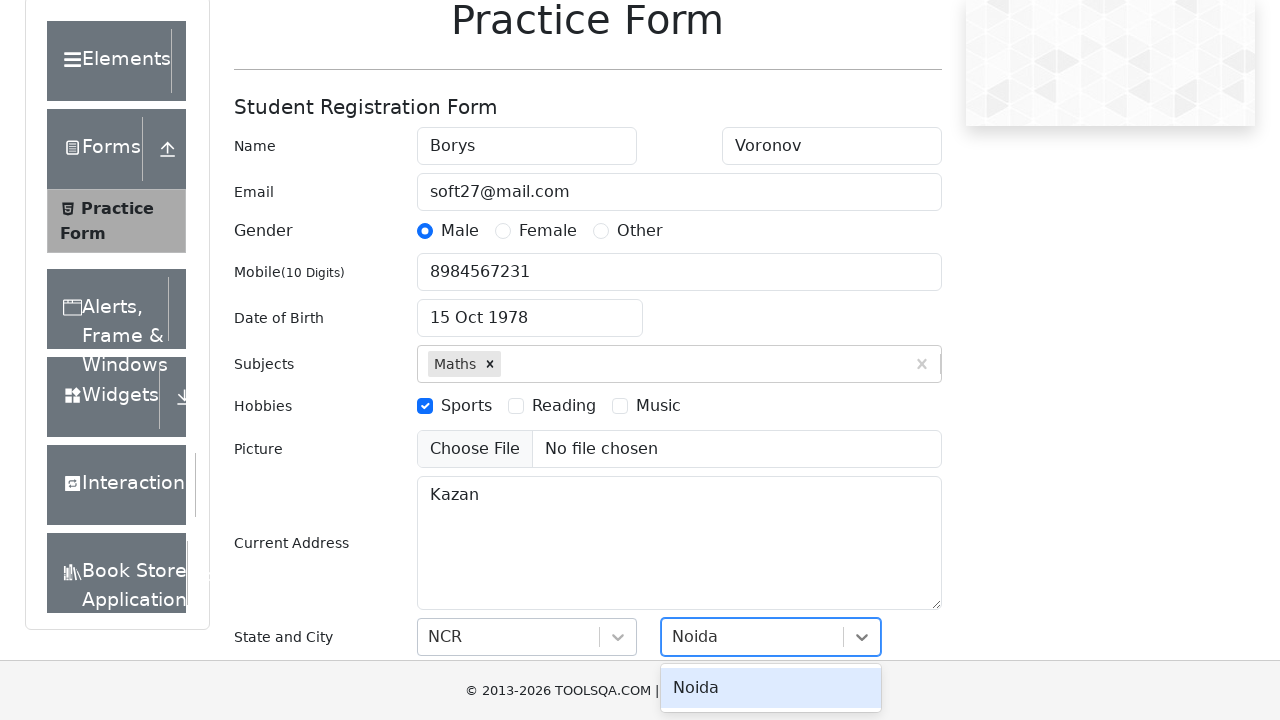

Pressed Enter to select Noida city on #react-select-4-input
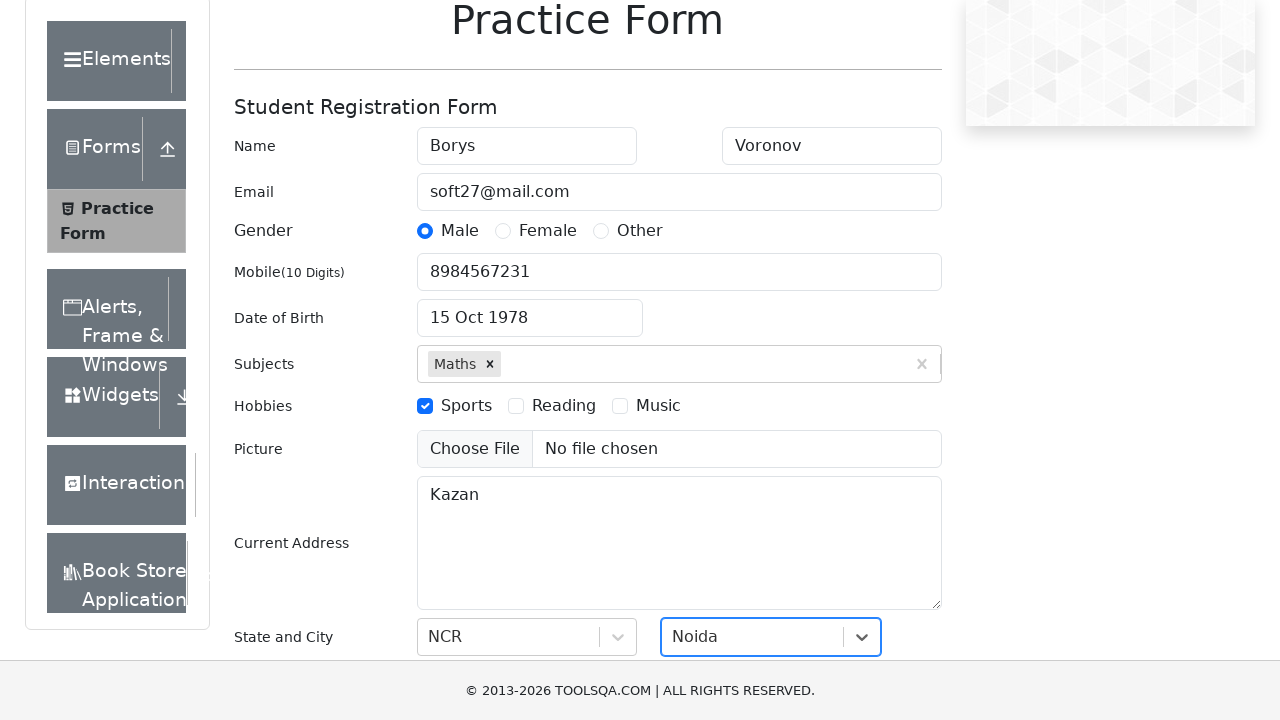

Pressed Enter again to confirm city selection on #react-select-4-input
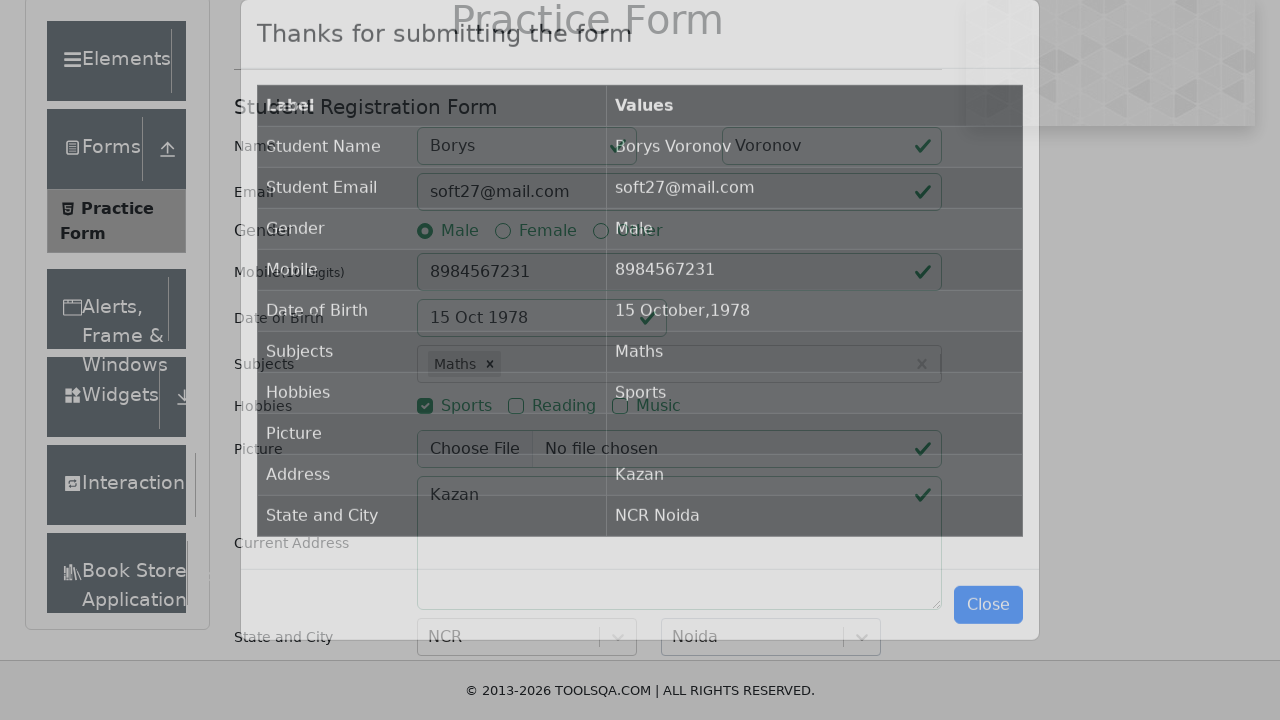

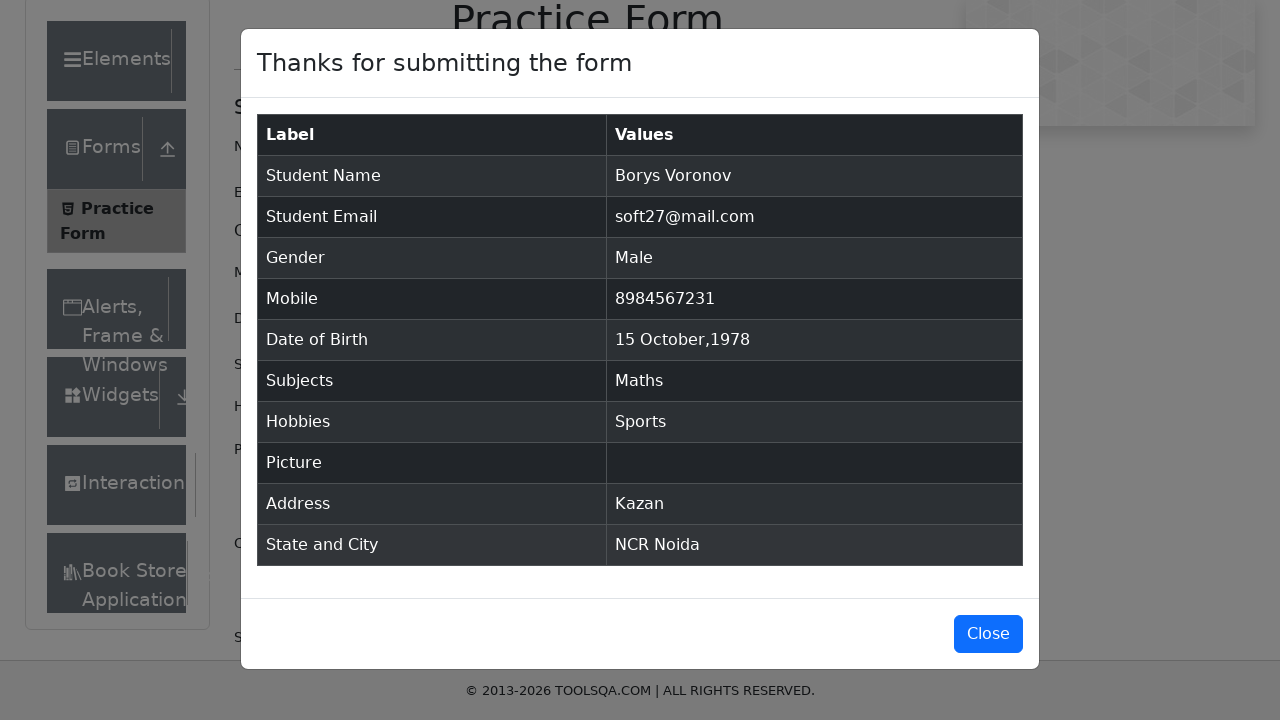